Tests clicking on the Selenium Training banner and switching to the new window to verify the title

Starting URL: https://demoqa.com/

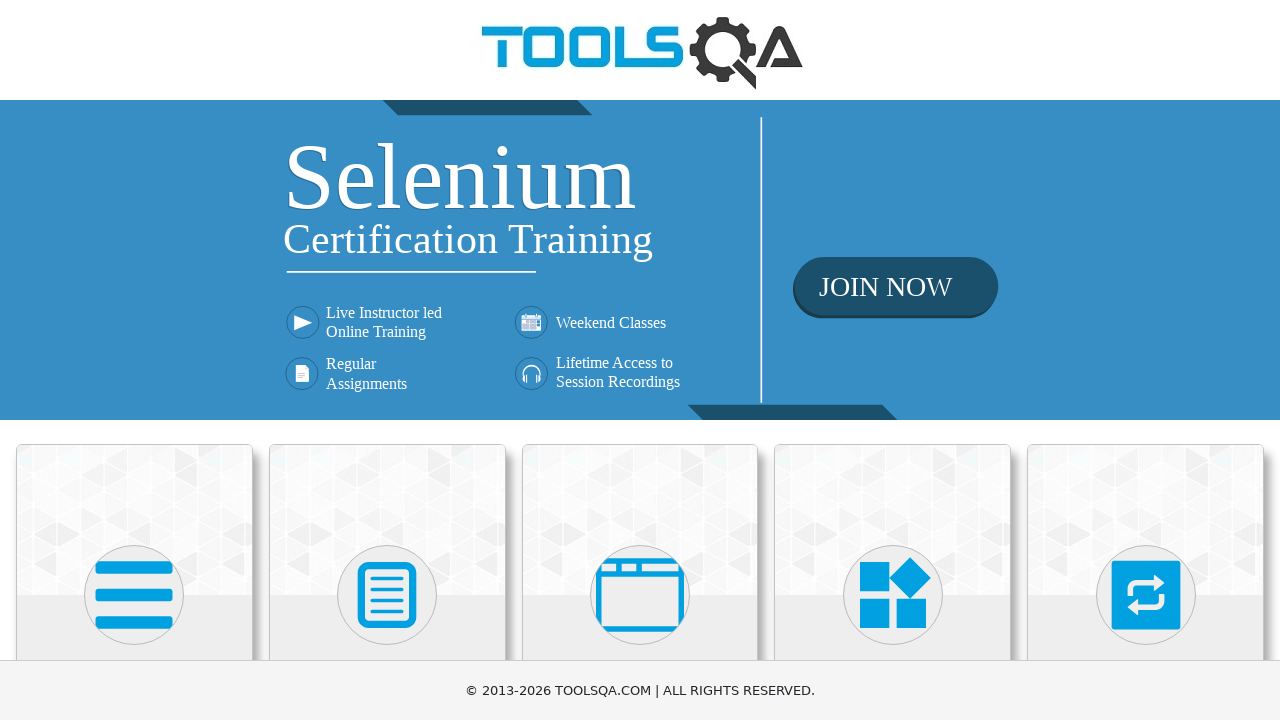

Clicked on Selenium Training banner link at (640, 260) on xpath=//div[@class='home-banner']/a
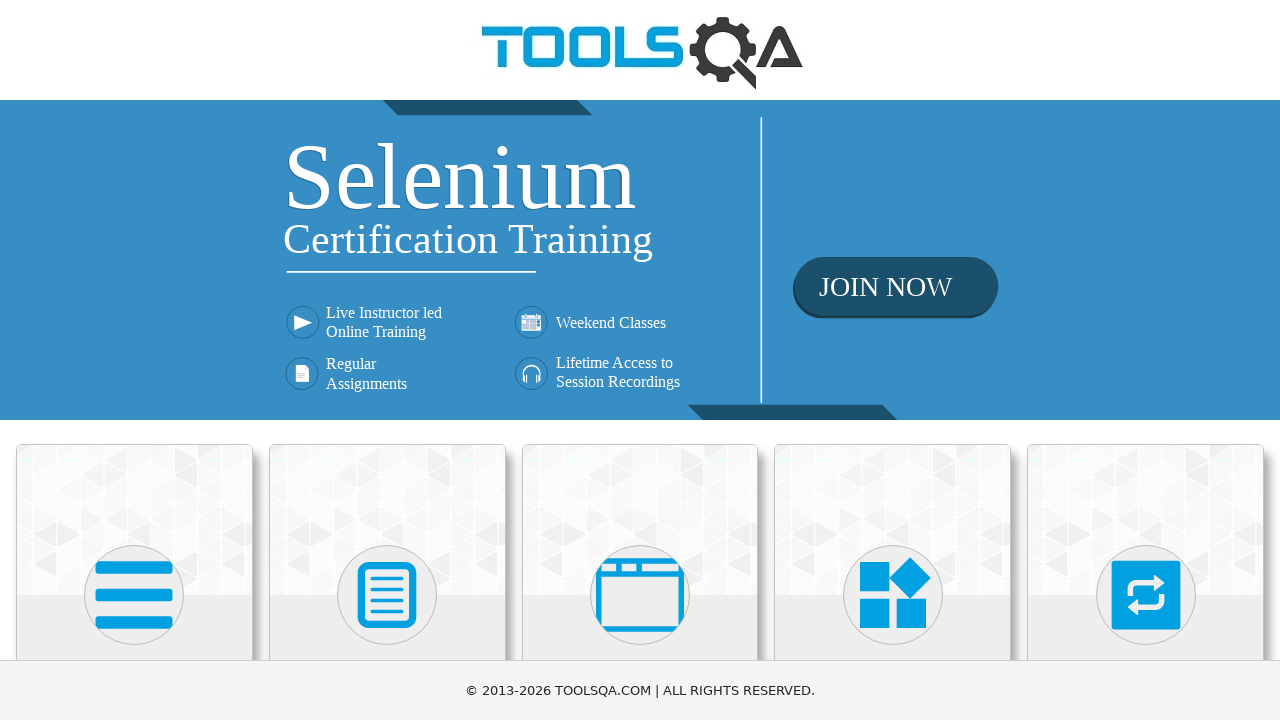

New window/tab opened after clicking banner
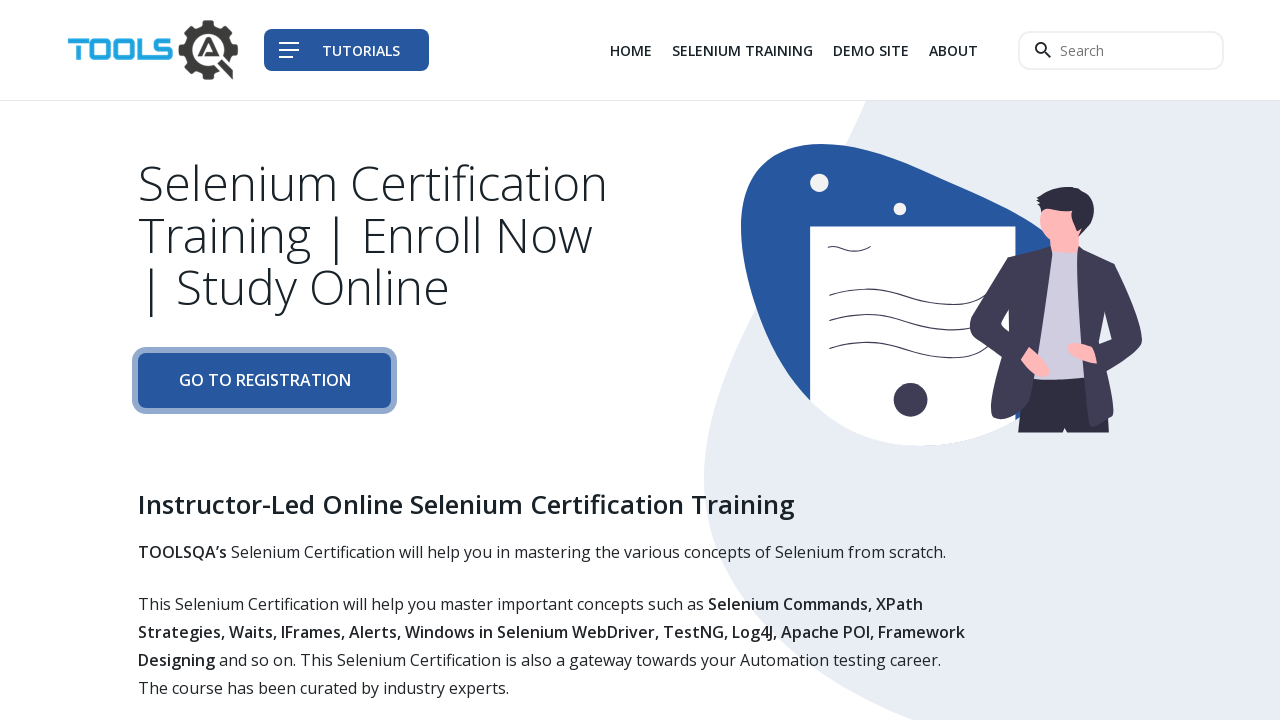

Verified new page title is 'Tools QA - Selenium Training'
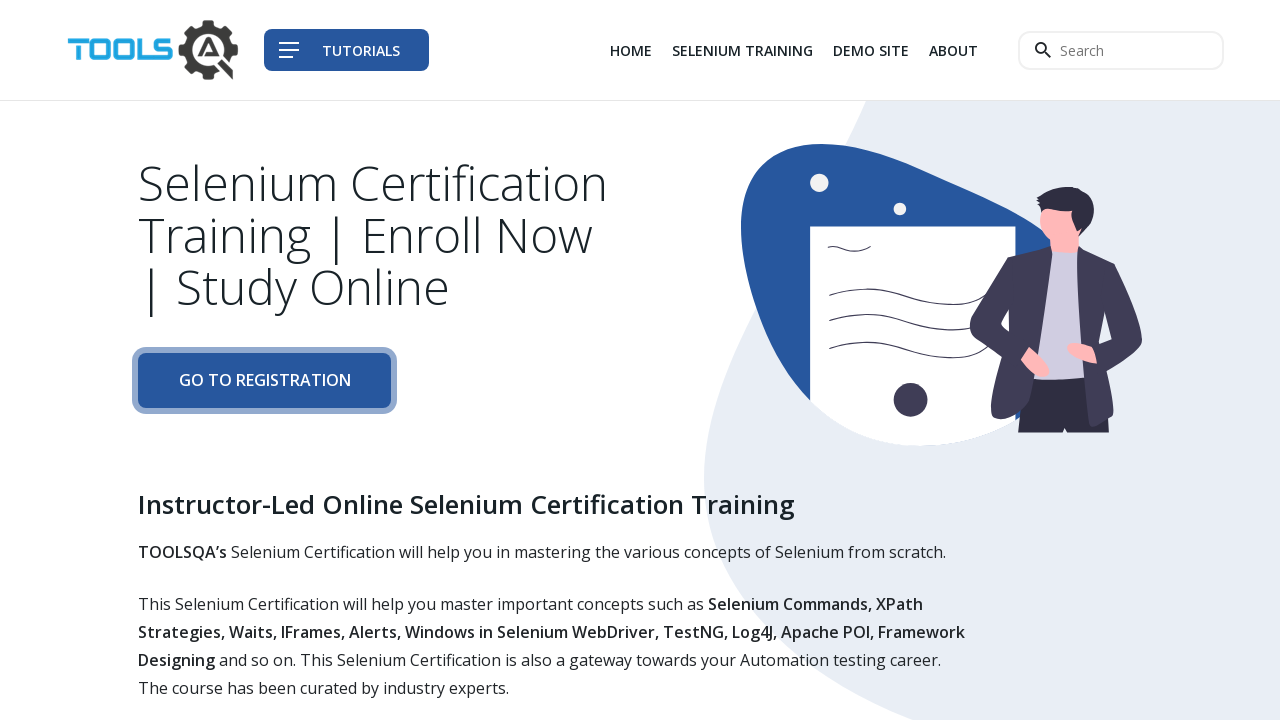

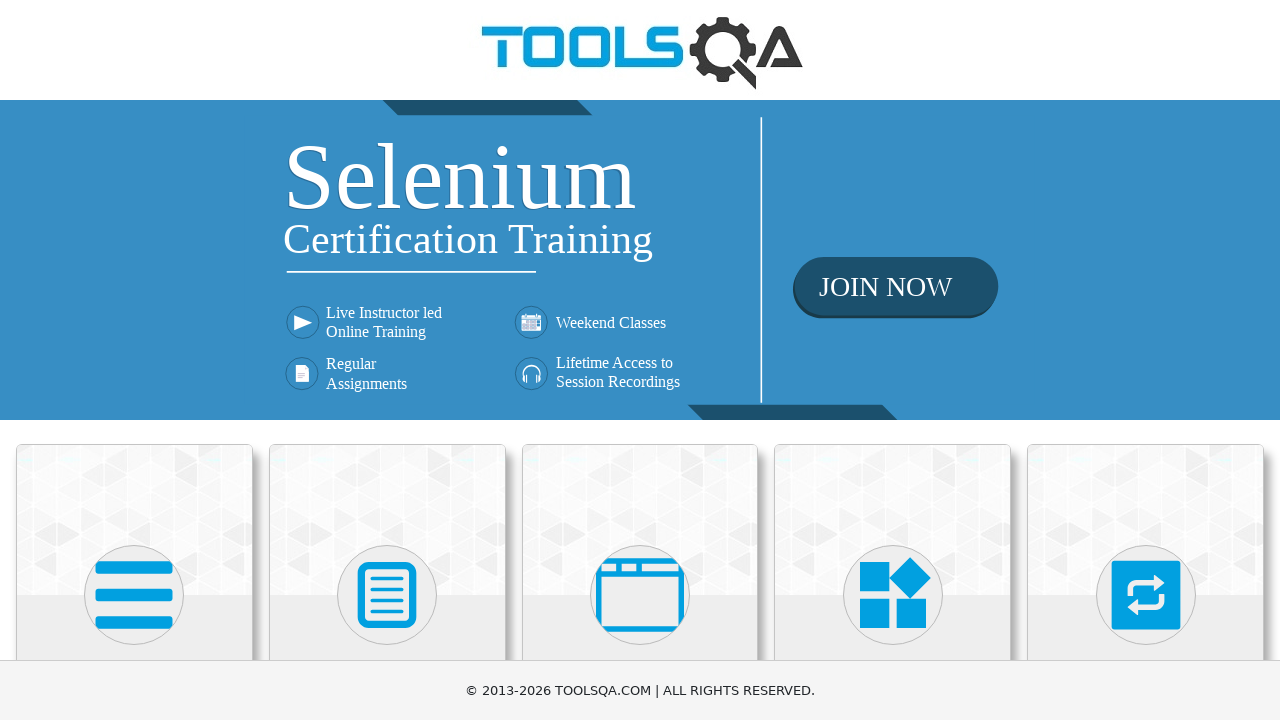